Waits for price to reach $100, clicks book button, solves a math problem, and submits the answer

Starting URL: http://suninjuly.github.io/explicit_wait2.html

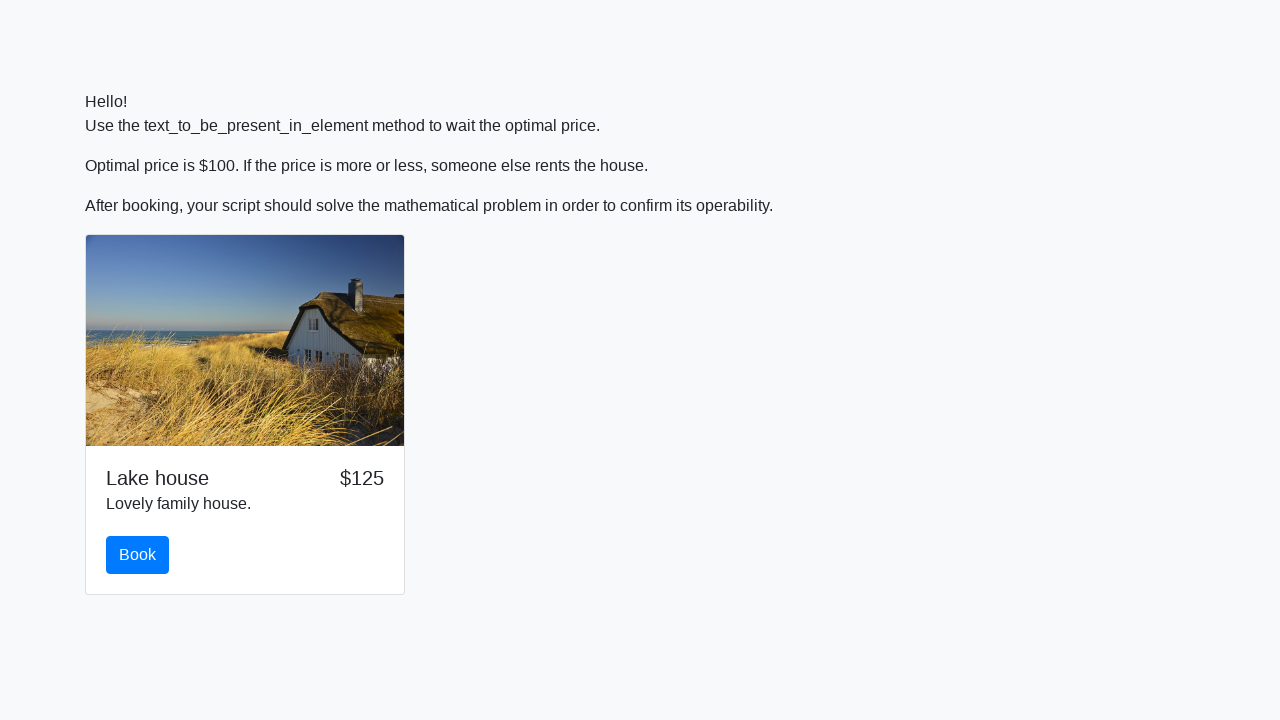

Waited for price to reach $100
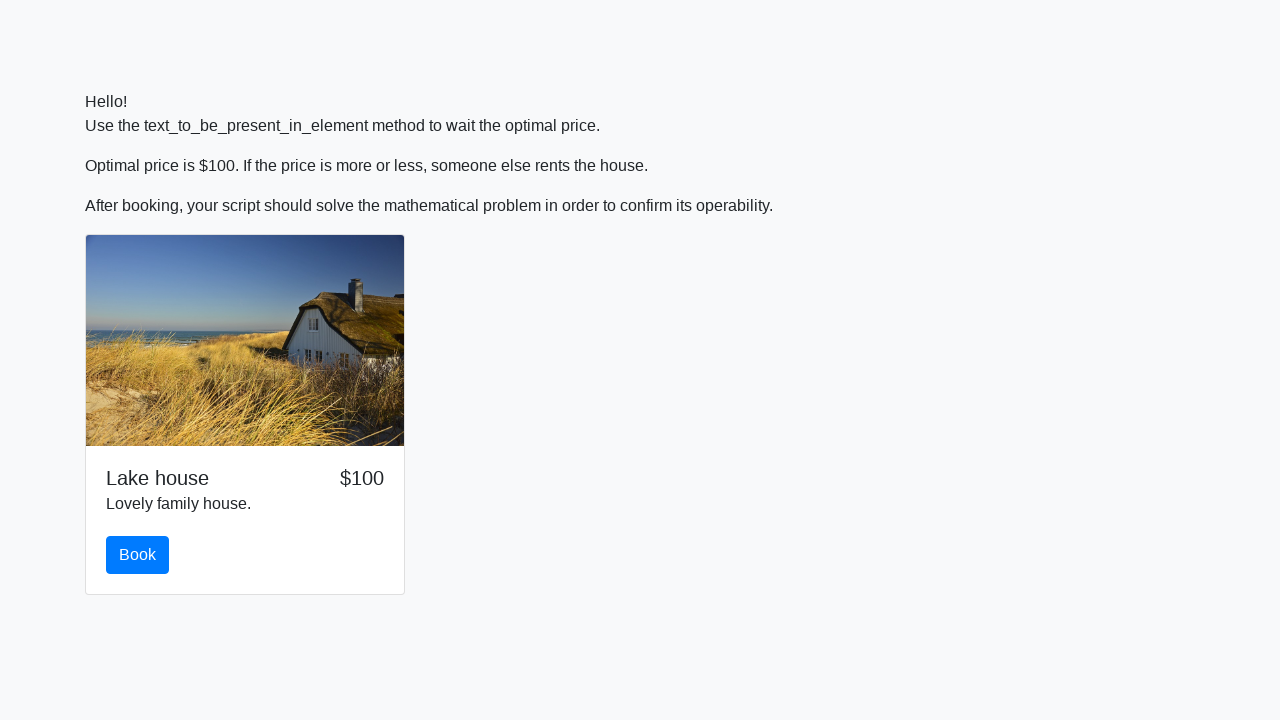

Clicked book button at (138, 555) on #book
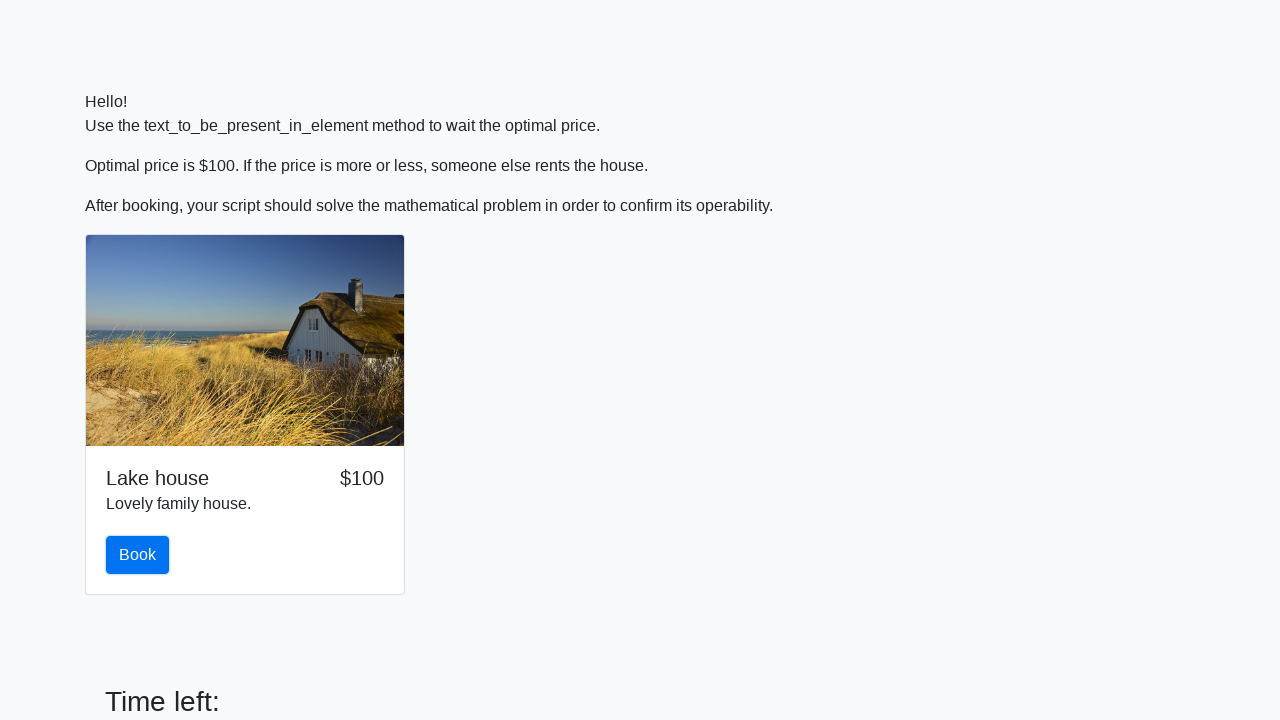

Retrieved x value from input field
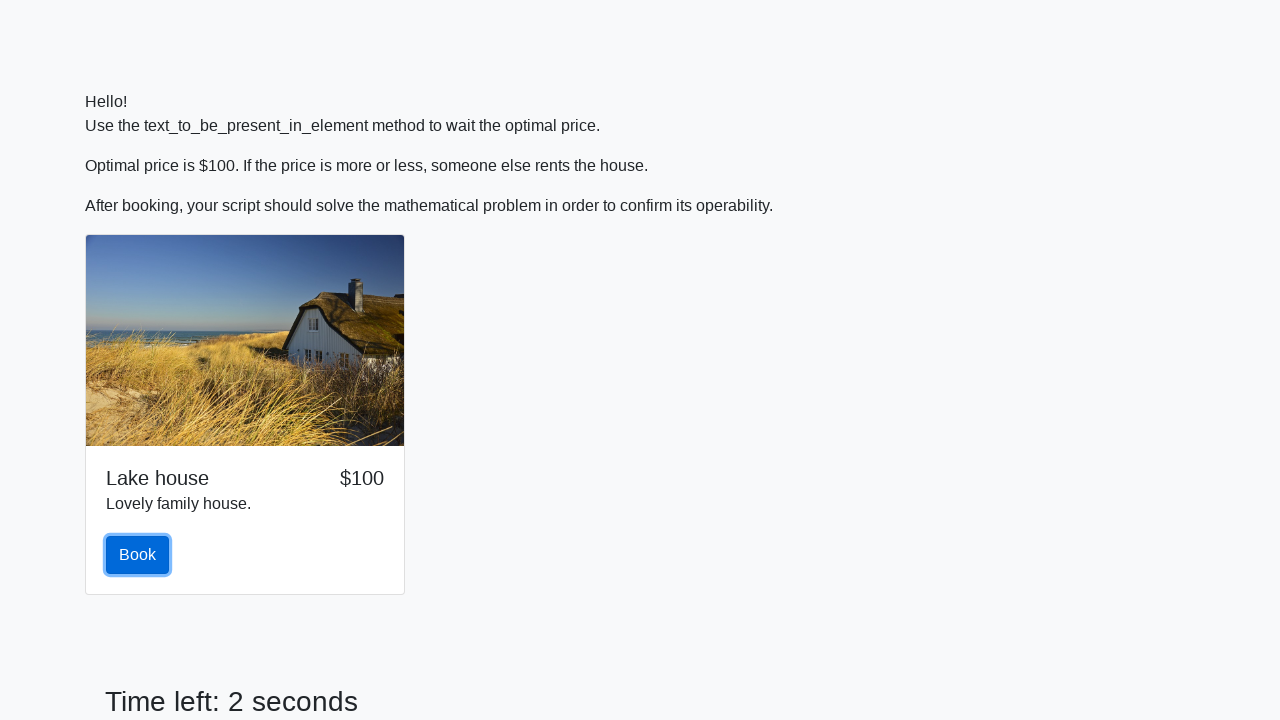

Calculated answer using math formula: 1.6907716207047523
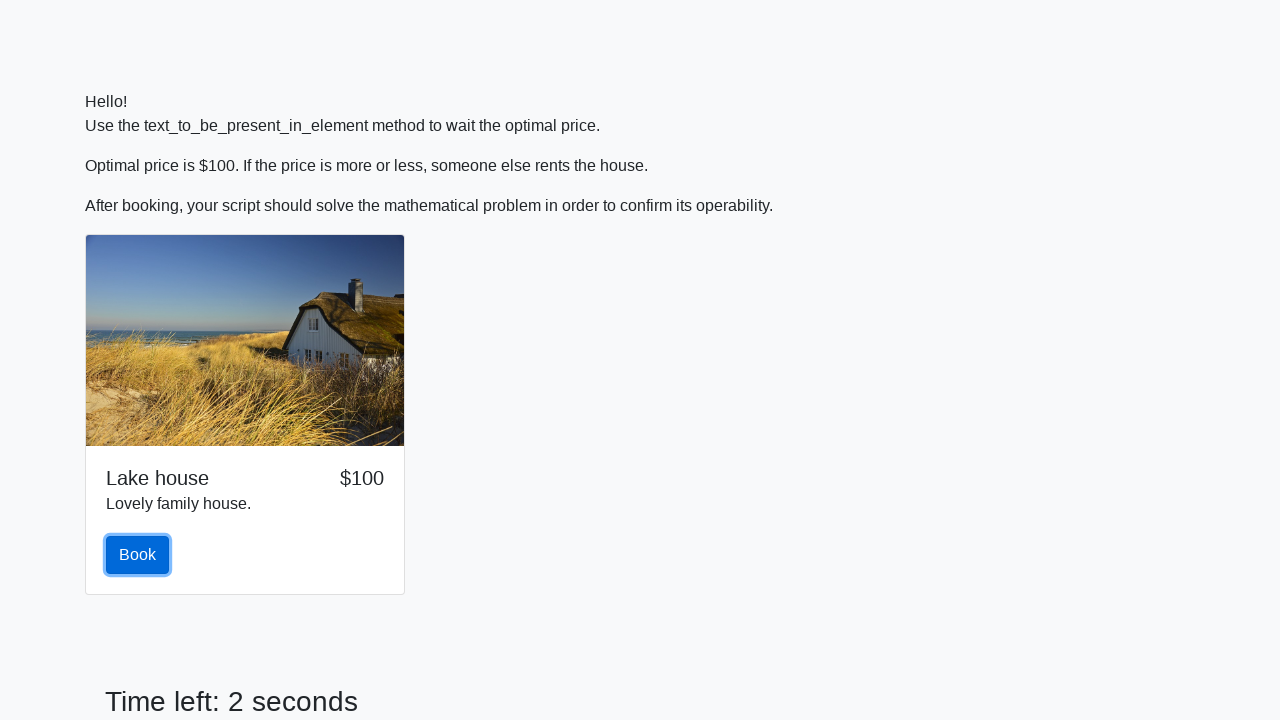

Filled answer field with calculated result on #answer
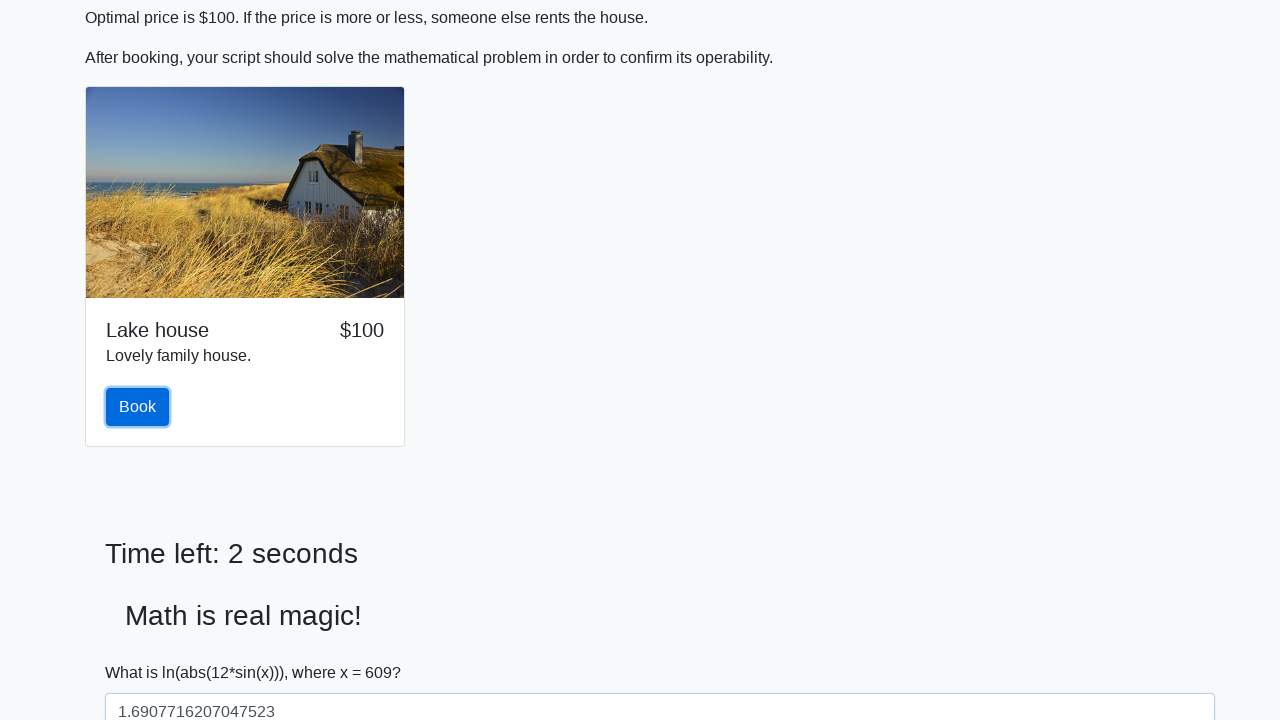

Clicked solve button to submit answer at (143, 651) on #solve
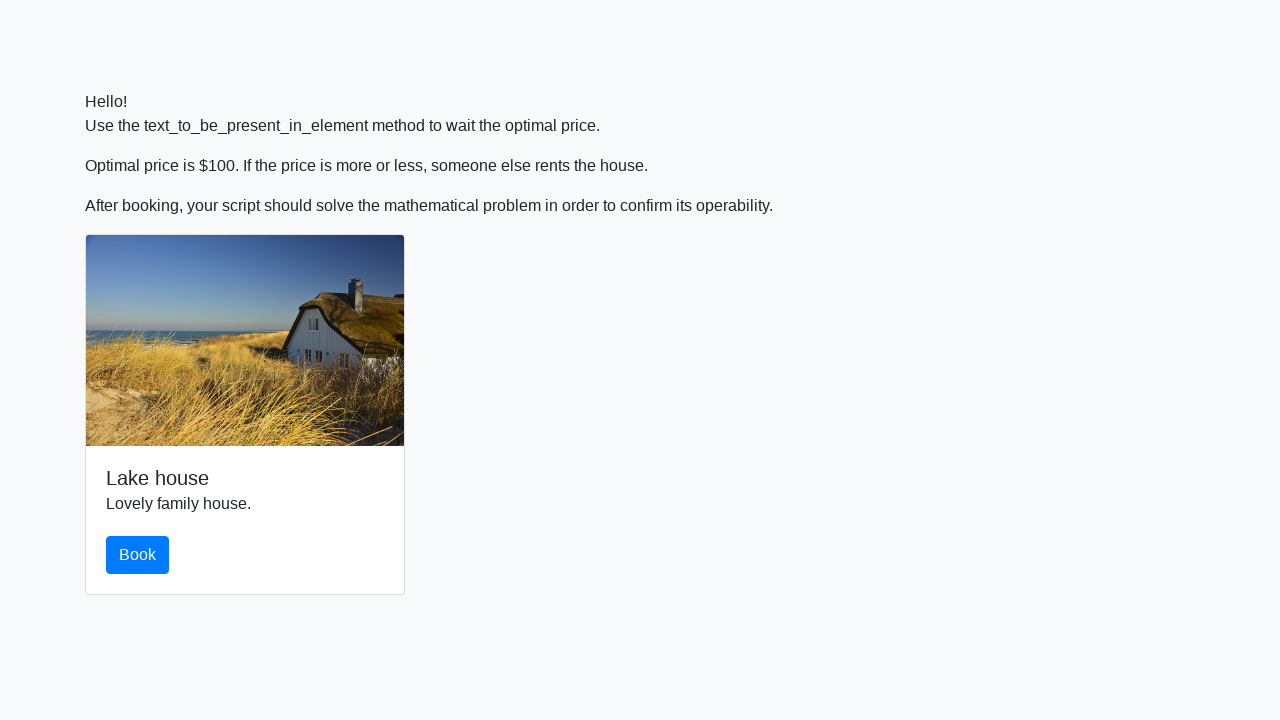

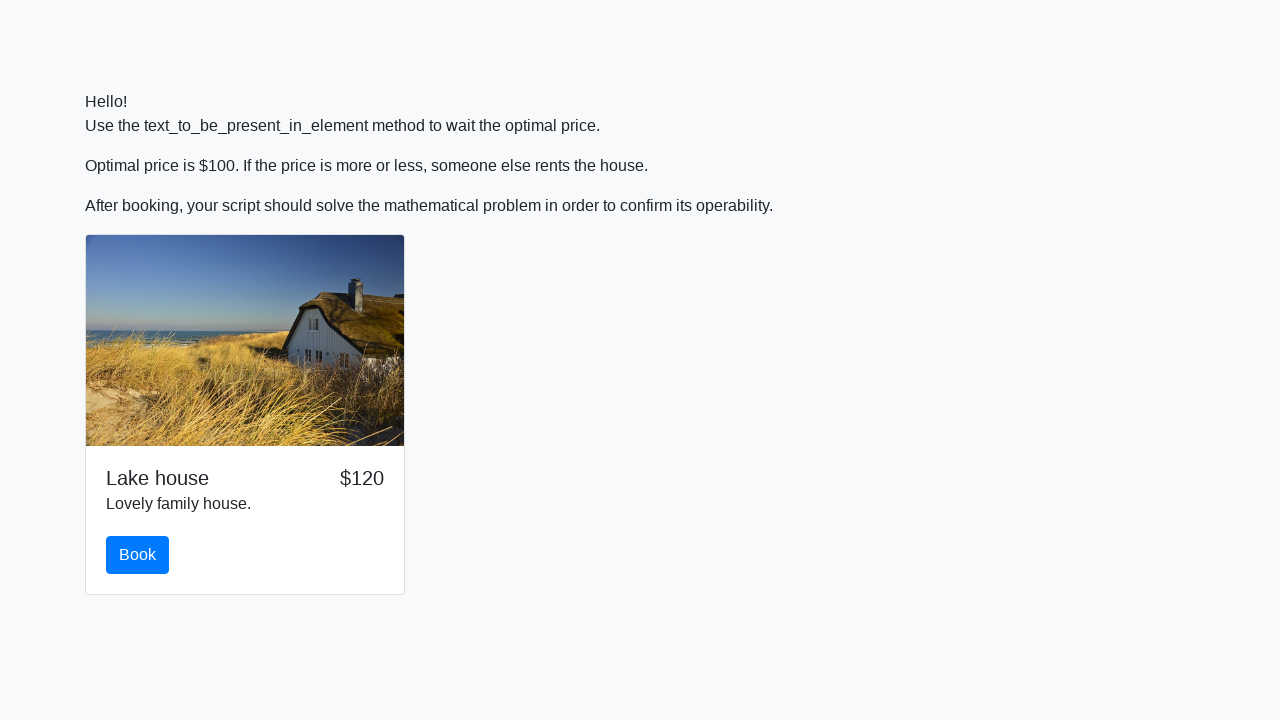